Tests page navigation by clicking through different pages, verifying headings change, and checking that image positions shift when navigating between gallery items.

Starting URL: http://the-internet.herokuapp.com/

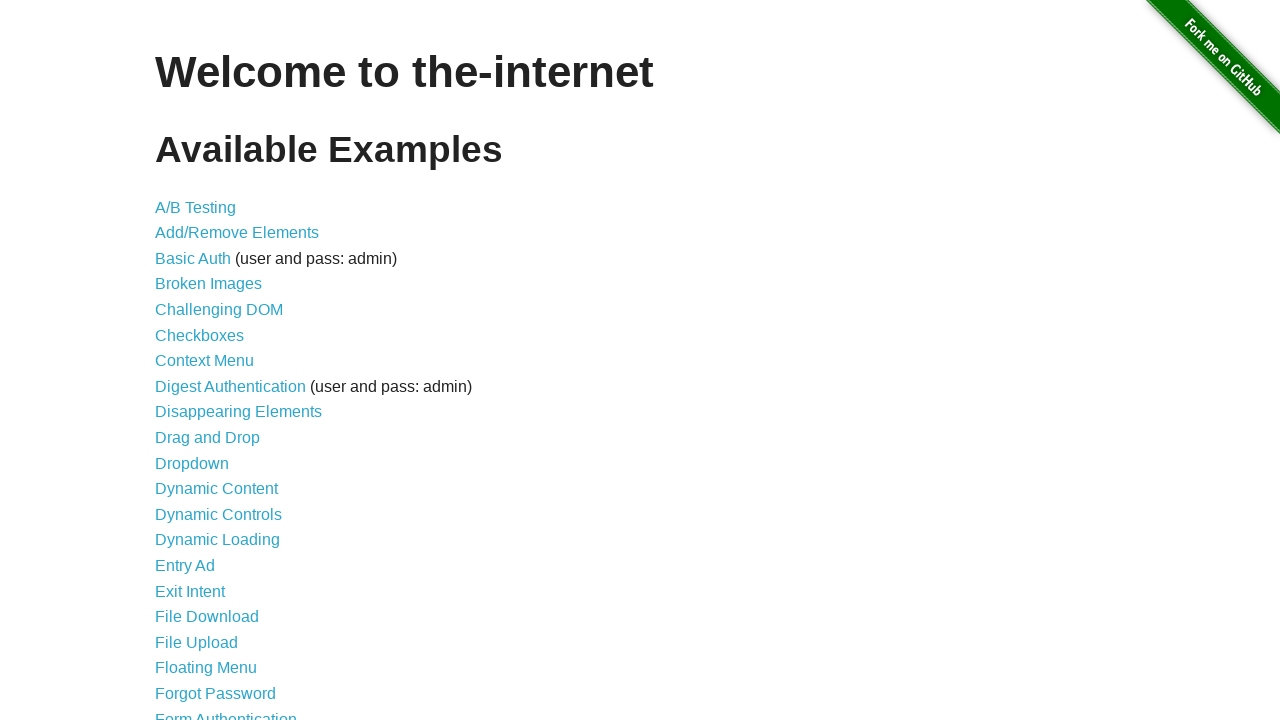

Retrieved initial heading text from main page
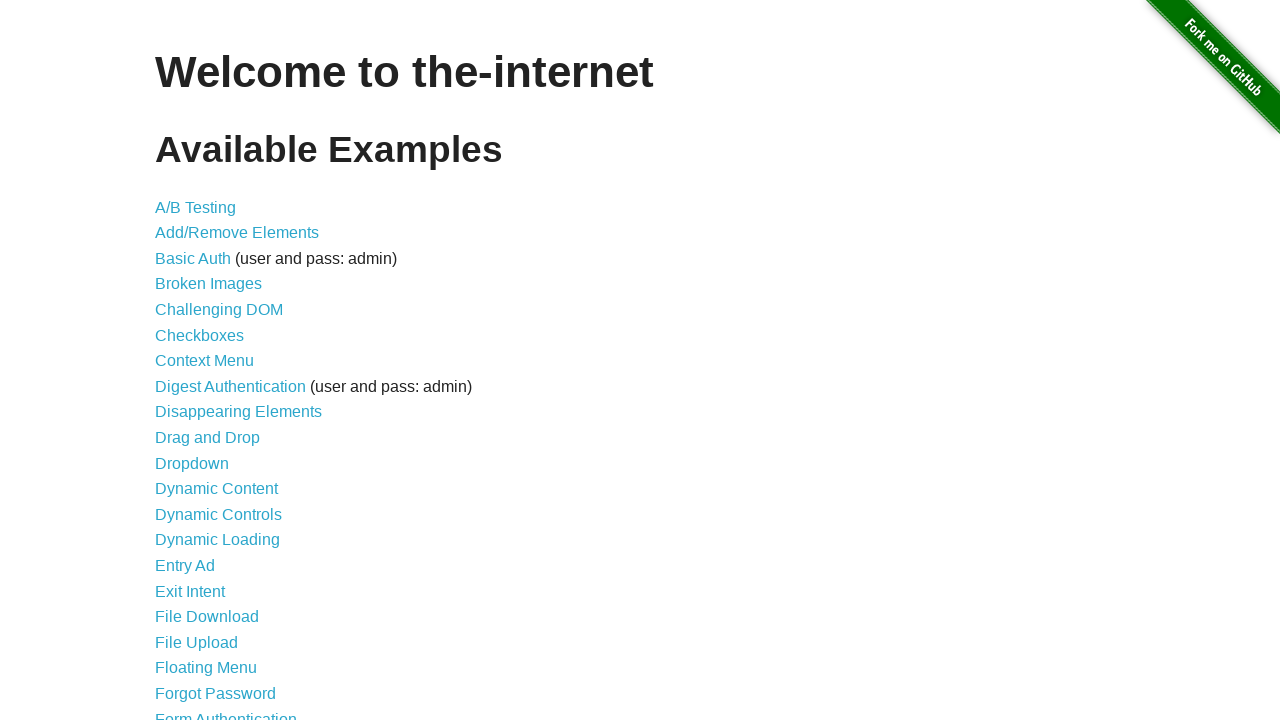

Clicked on Shifting Content link (39th item in list) at (212, 523) on xpath=//*[@id='content']/ul/li[39]/a
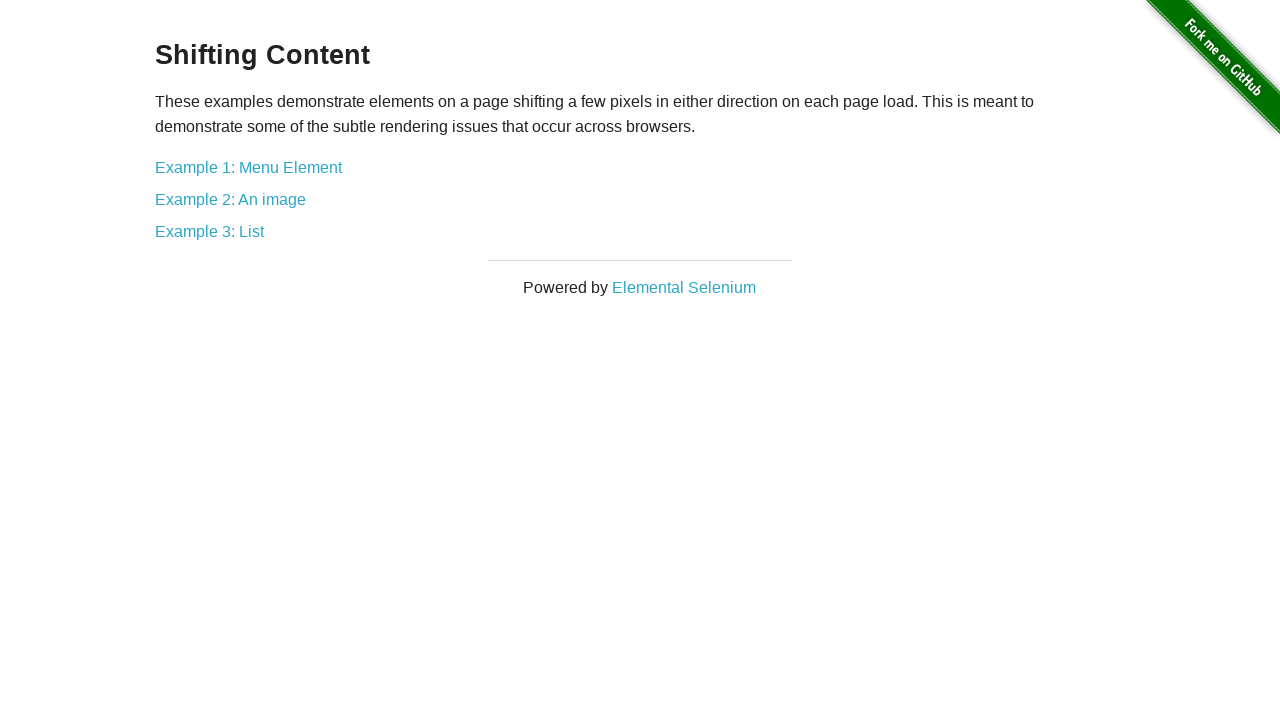

Retrieved new heading text from Shifting Content page
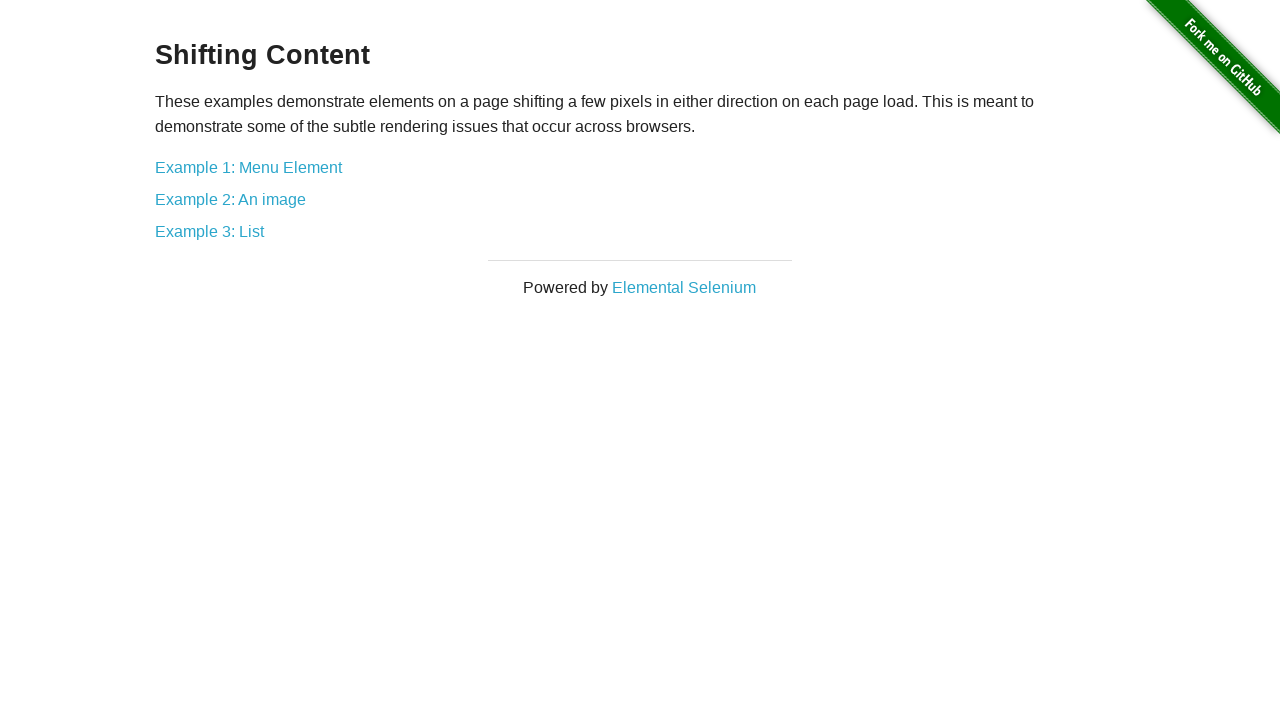

Verified that heading text changed between pages
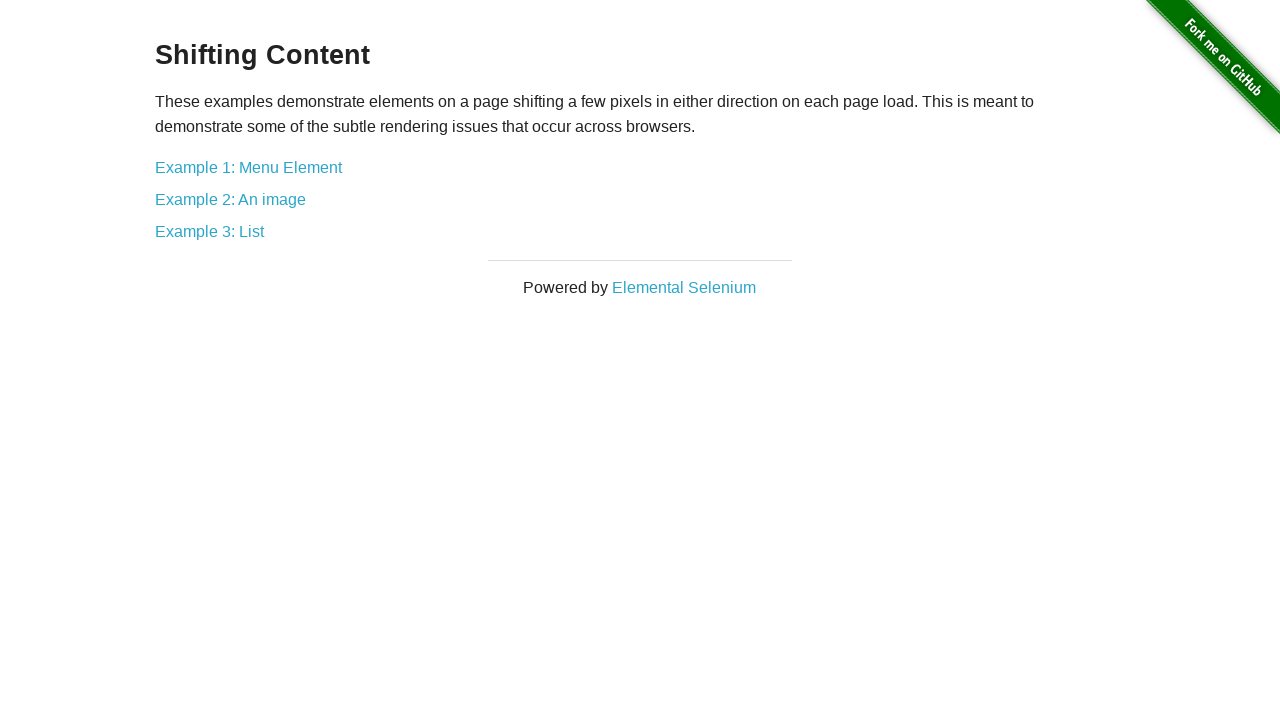

Clicked second link option on Shifting Content page at (230, 199) on xpath=//*[@id='content']/div/a[2]
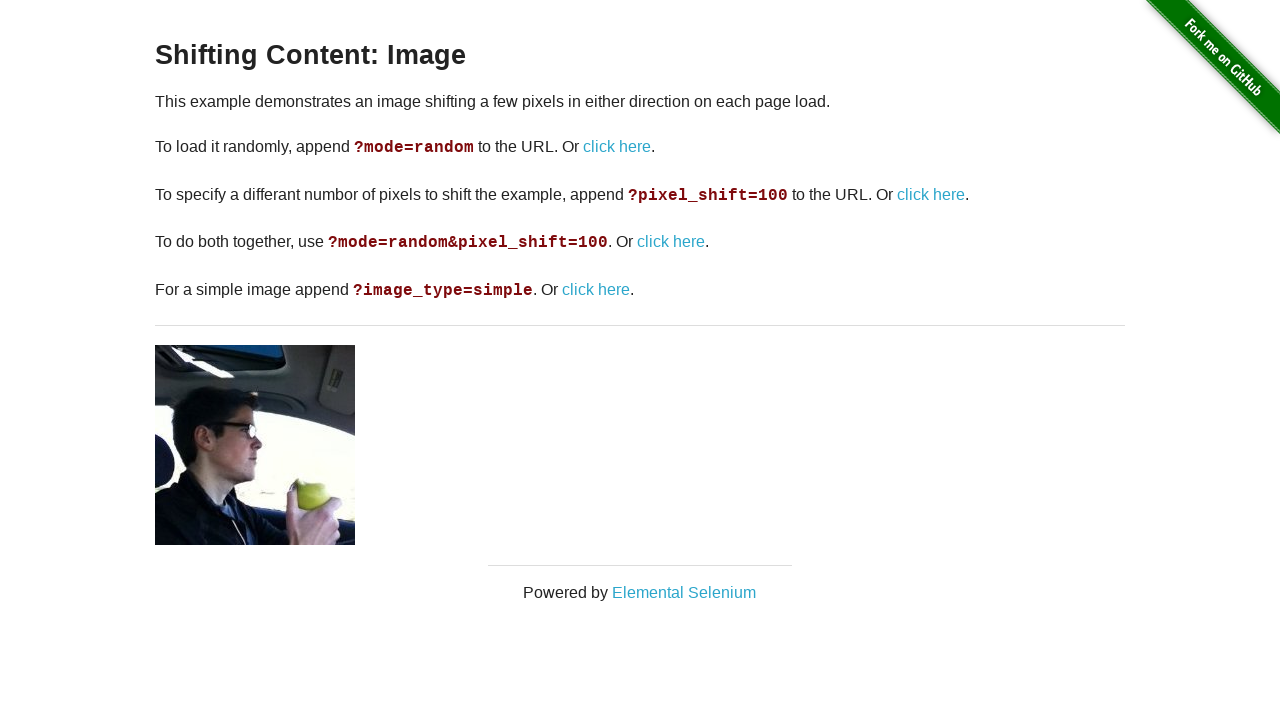

Captured initial image bounding box position
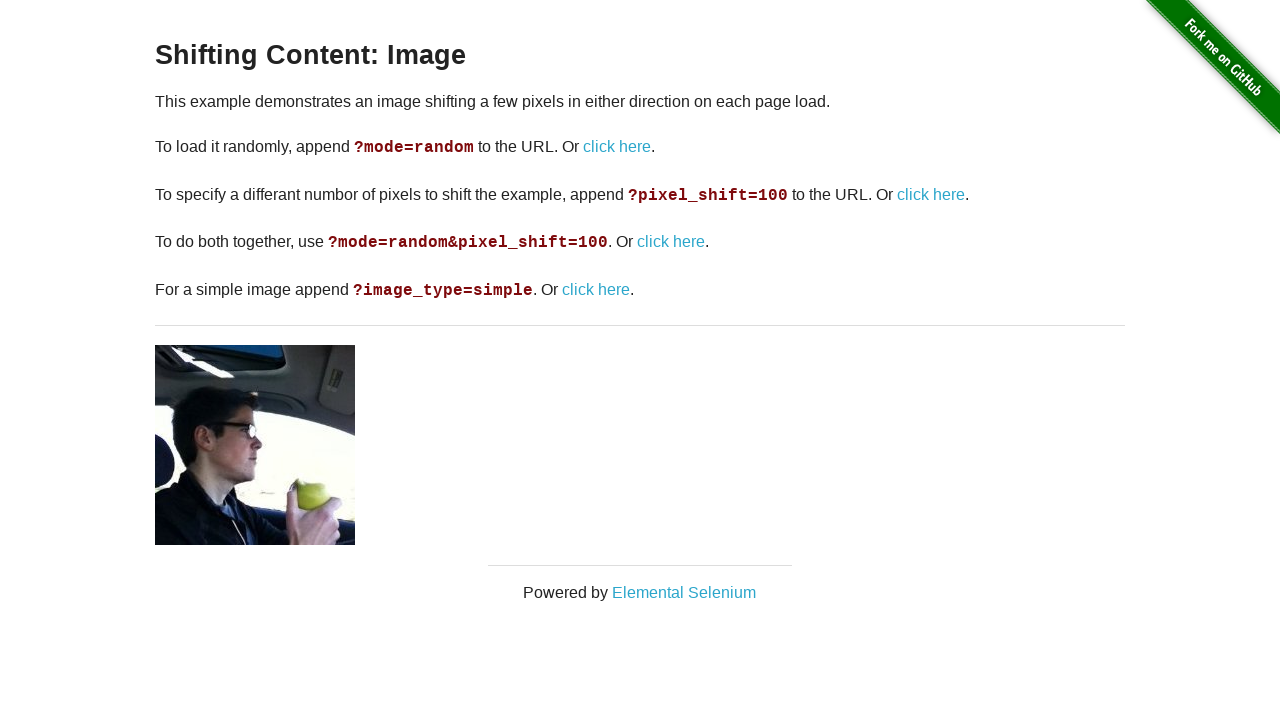

Clicked link to trigger image position shift at (931, 194) on xpath=//*[@id='content']/div/p[3]/a
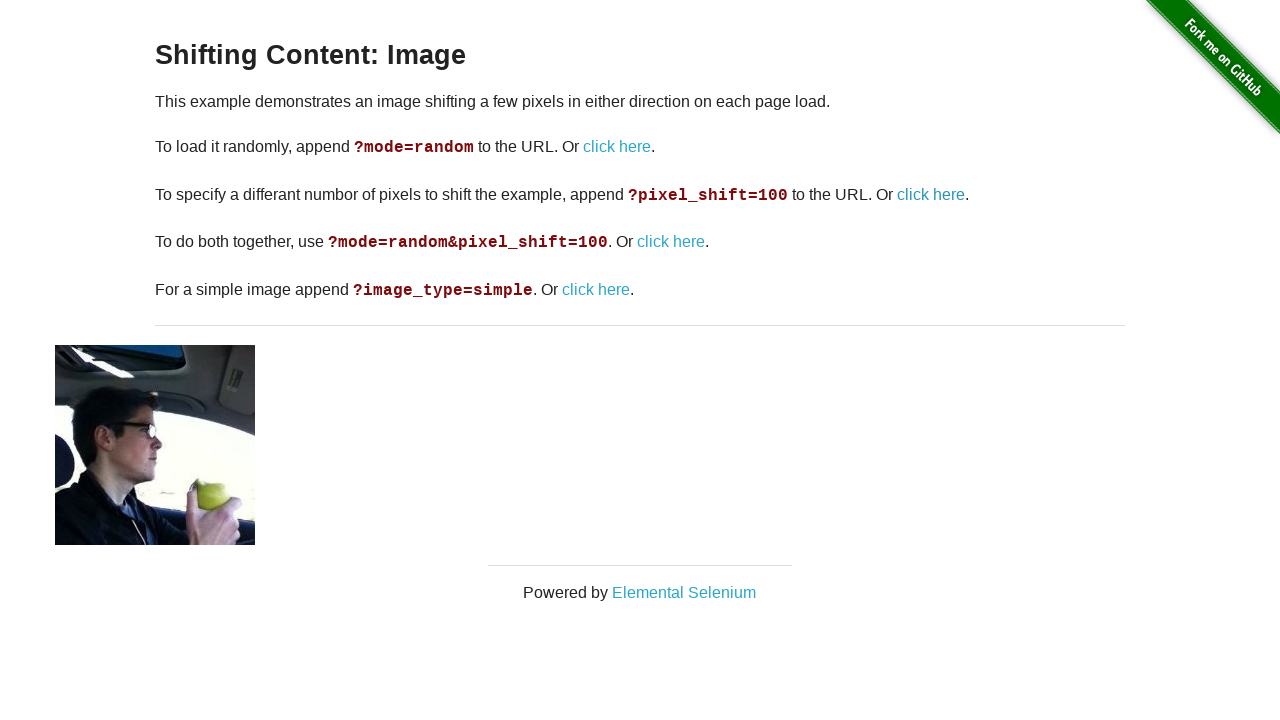

Captured new image bounding box position after shift
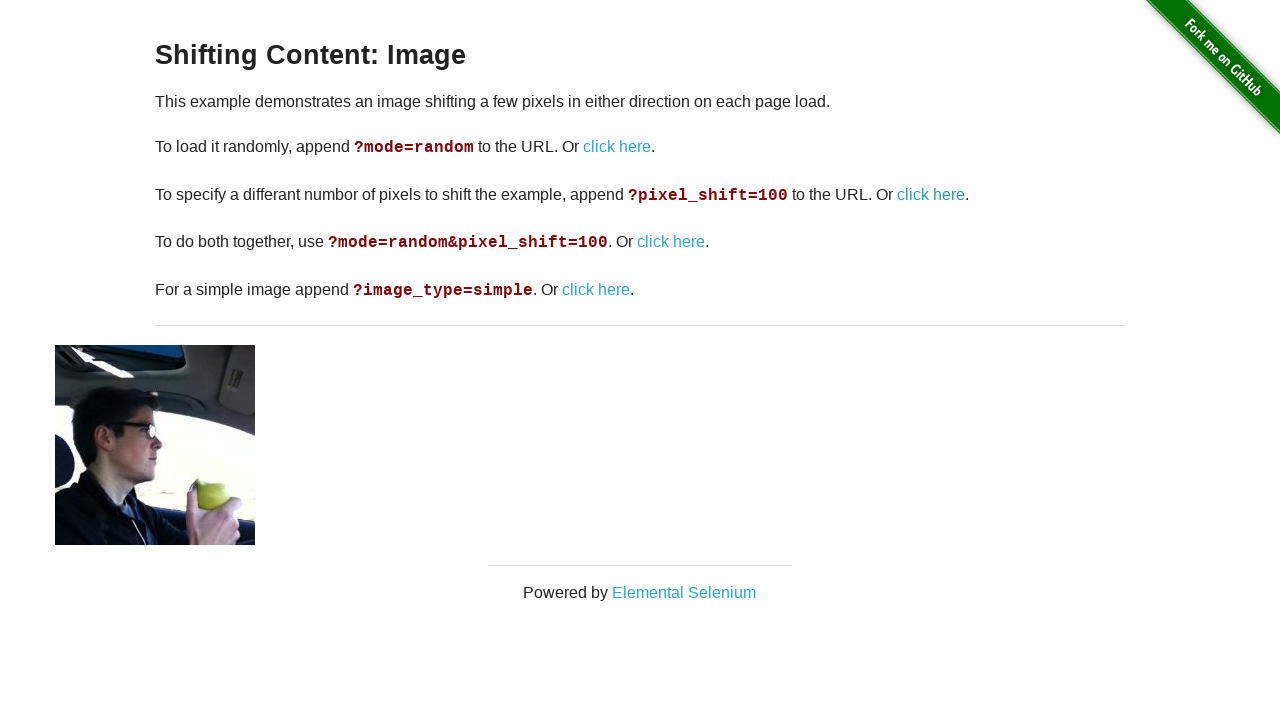

Verified that image position changed after clicking shift link
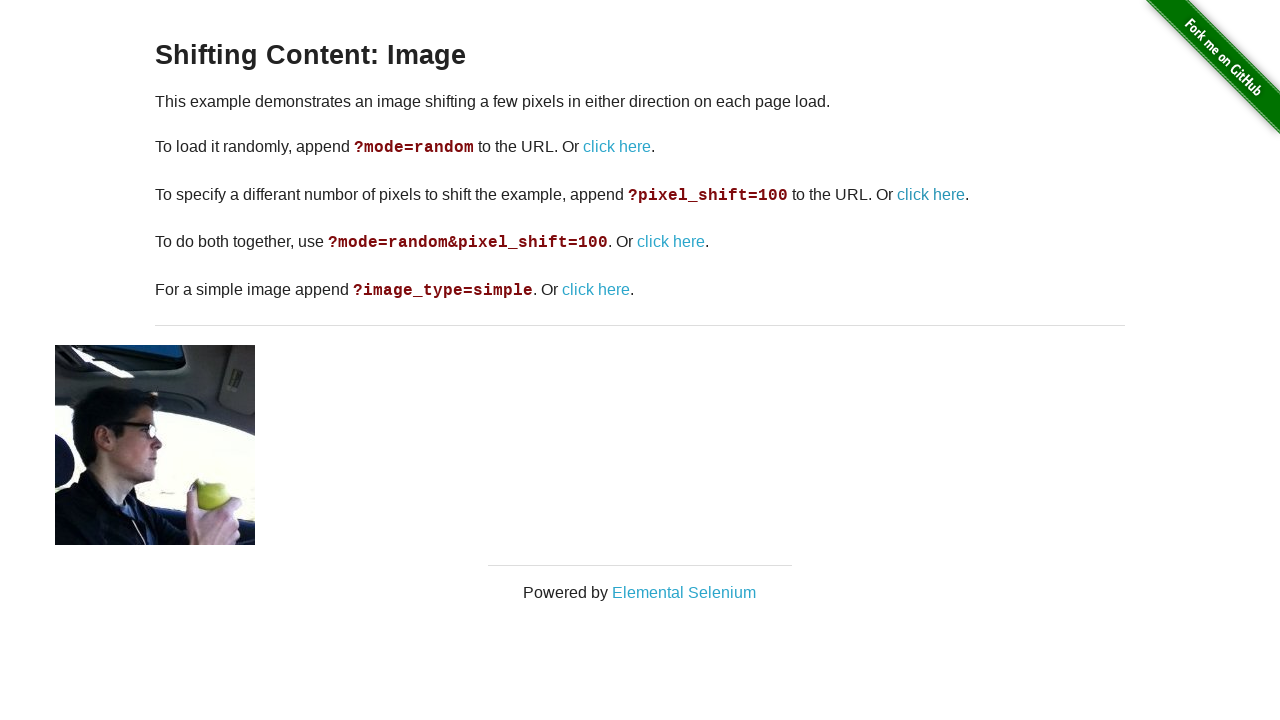

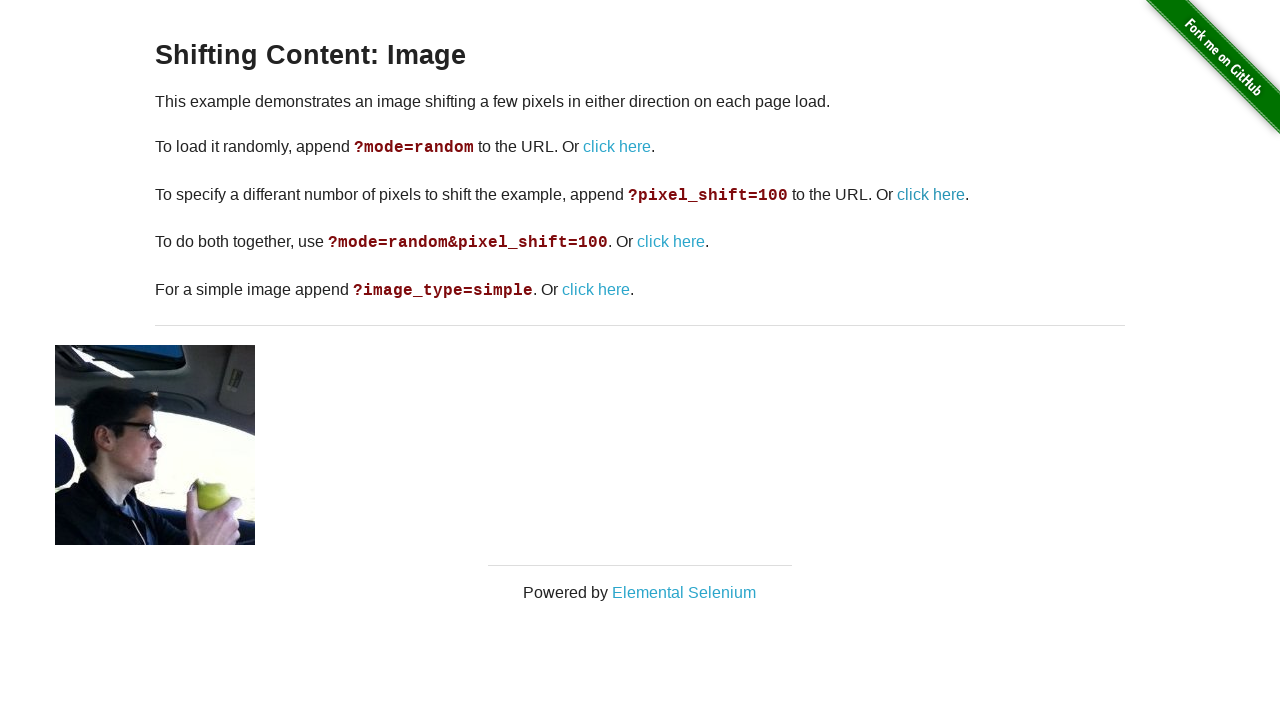